Tests a math challenge form by reading a value from the page, calculating a mathematical formula (log of abs of 12*sin(x)), entering the answer, checking a checkbox, selecting a radio button, and submitting the form.

Starting URL: https://suninjuly.github.io/math.html

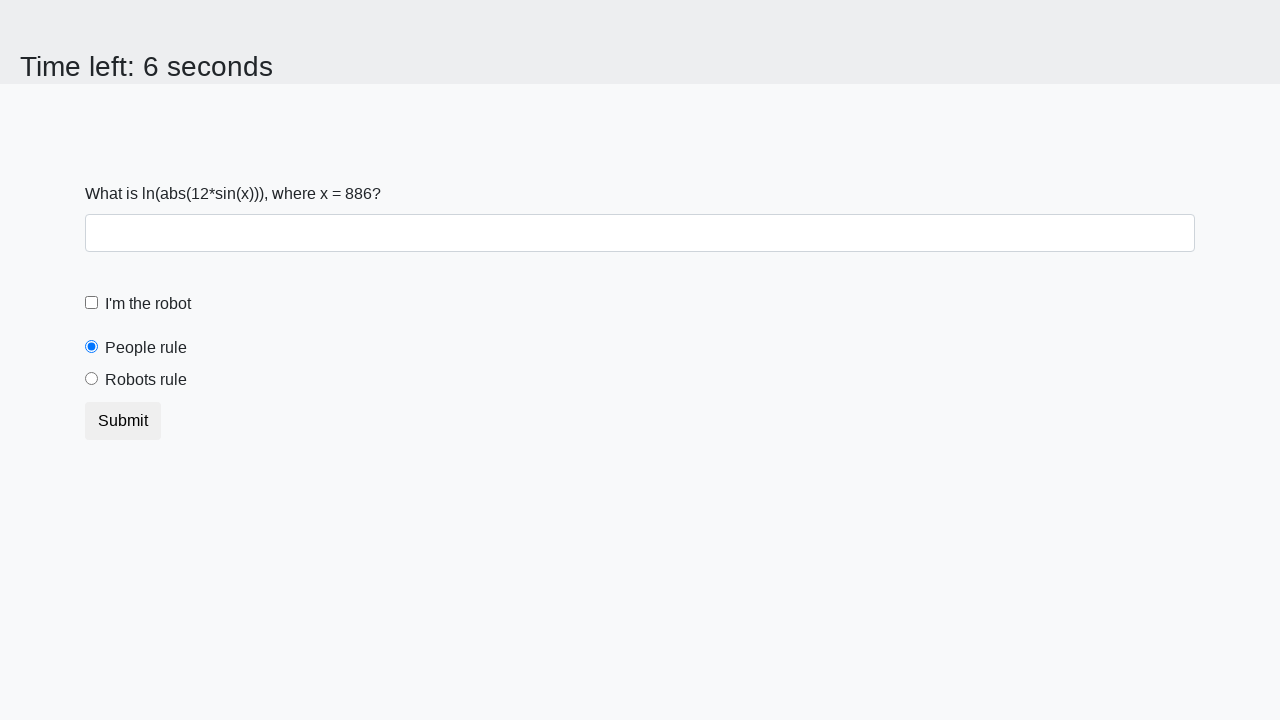

Located the x value input element
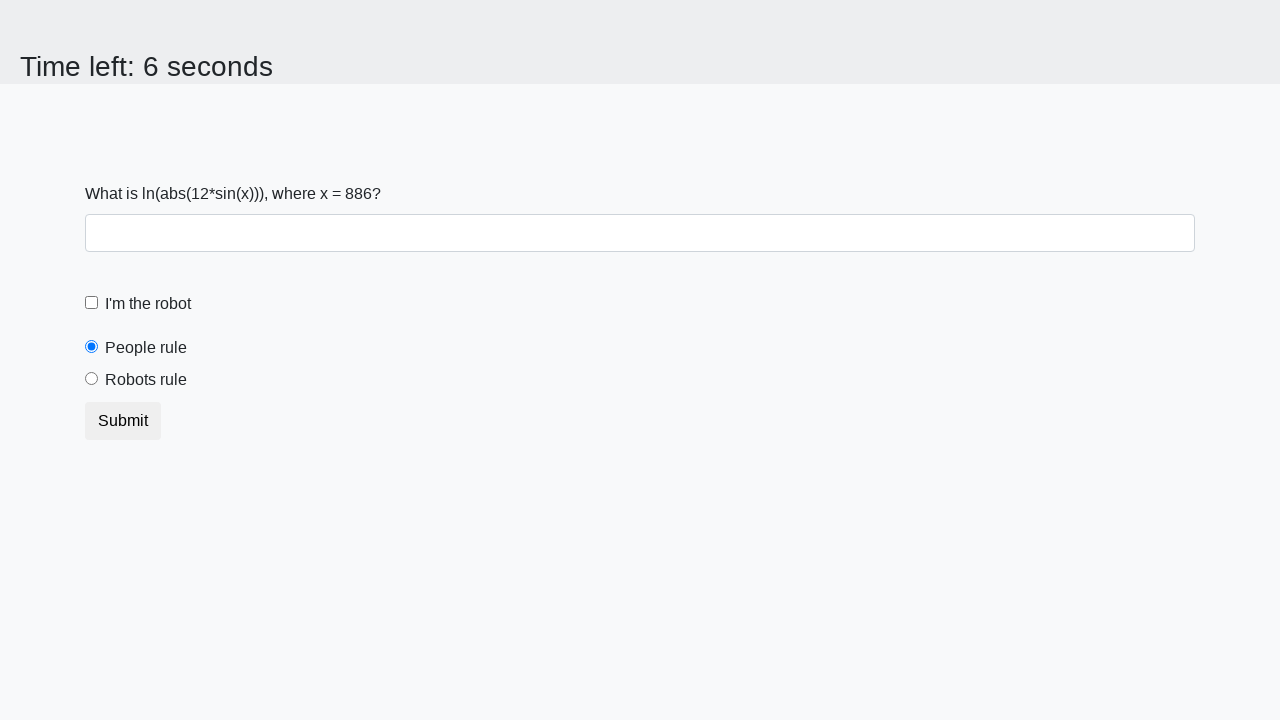

Read x value from page: 886
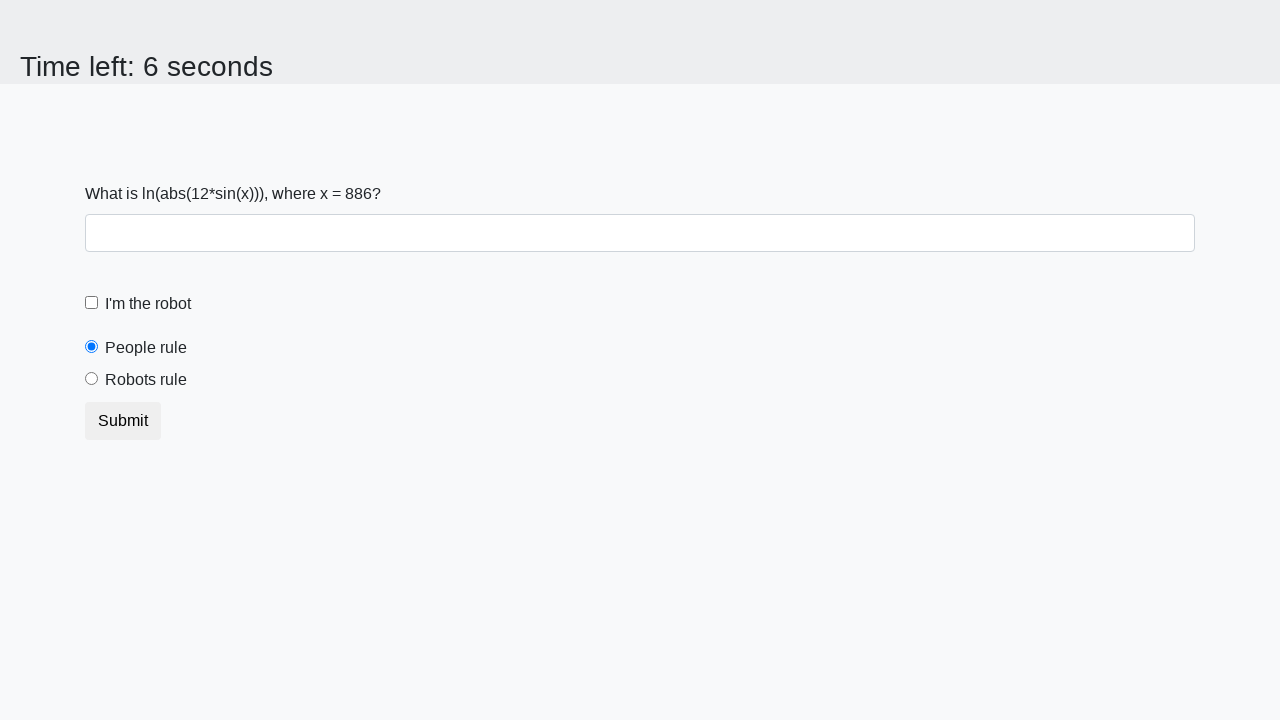

Calculated answer using log(abs(12*sin(886))): -0.16281487582460227
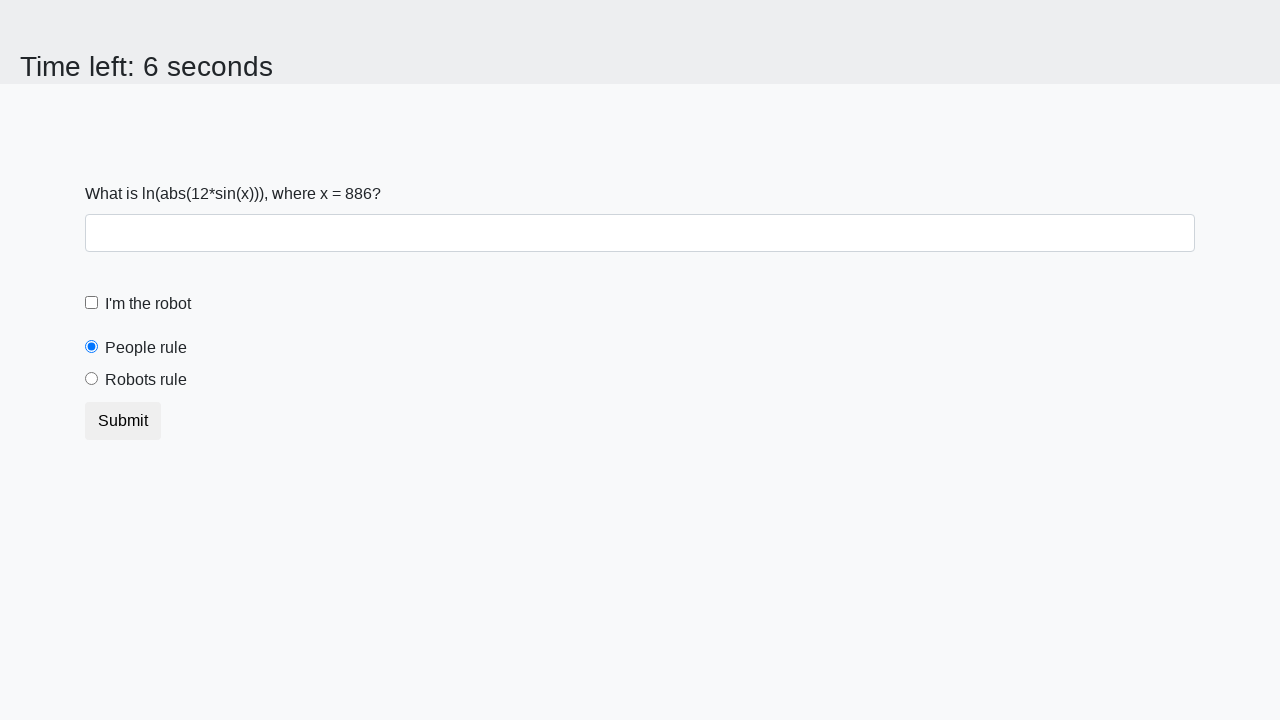

Entered calculated answer '-0.16281487582460227' in answer field on #answer
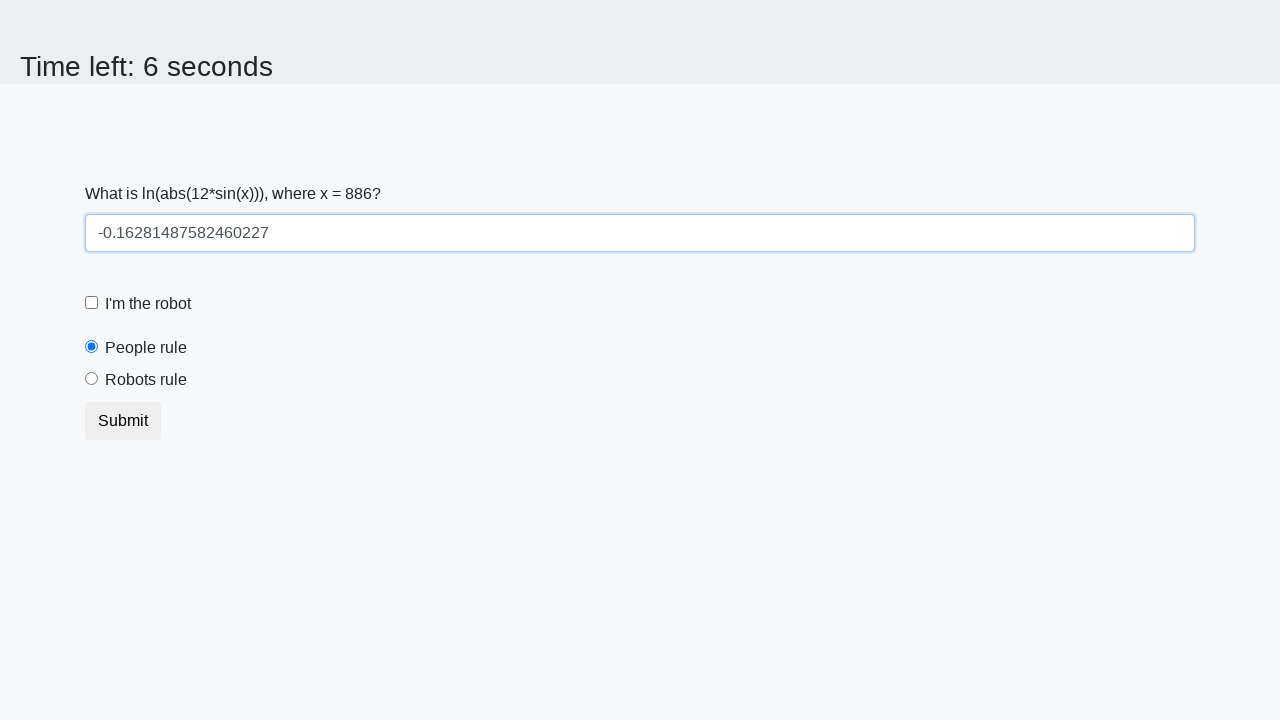

Clicked 'I'm the robot' checkbox at (92, 303) on #robotCheckbox
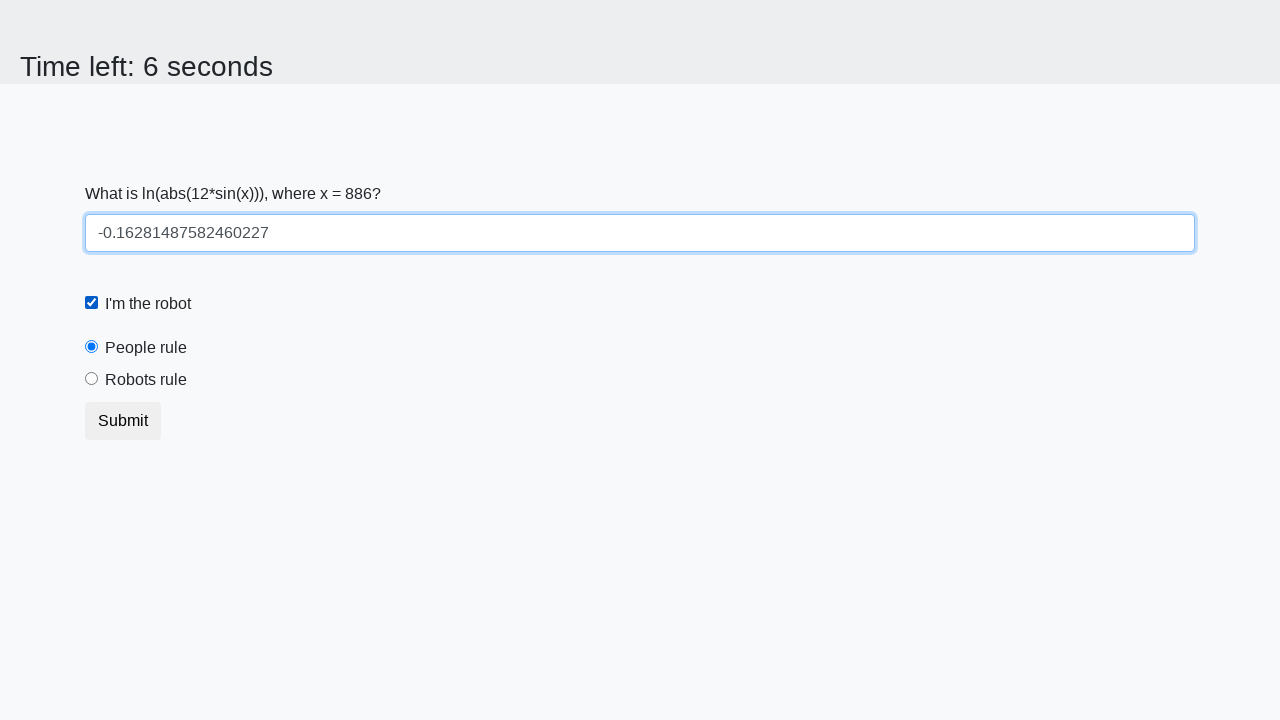

Selected 'Robots rule!' radio button at (92, 379) on #robotsRule
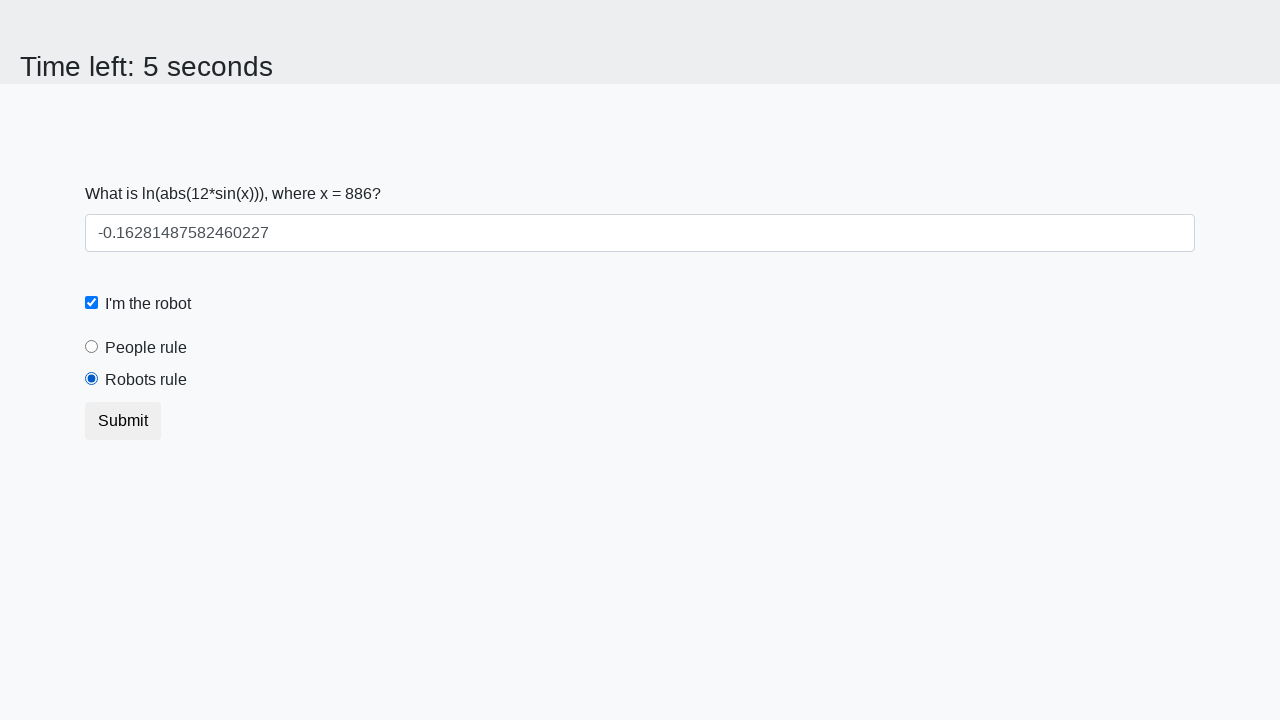

Clicked submit button to submit the form at (123, 421) on button.btn
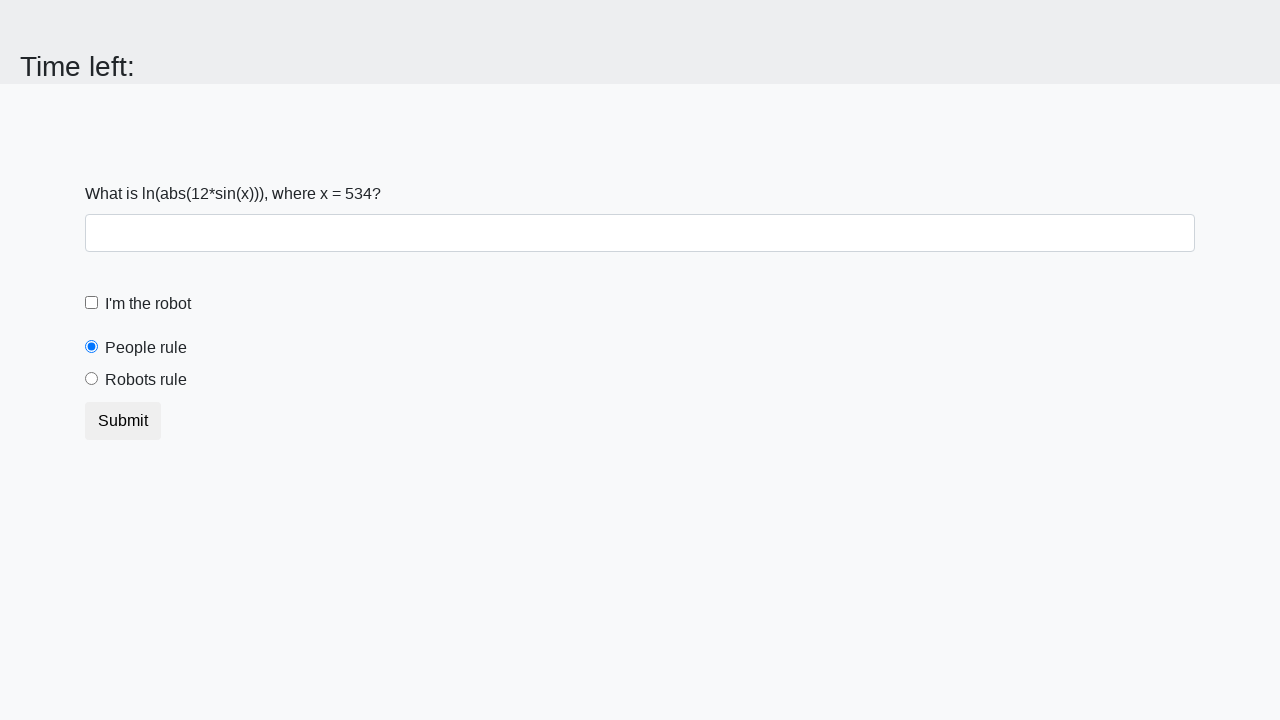

Waited 1000ms for page to process submission
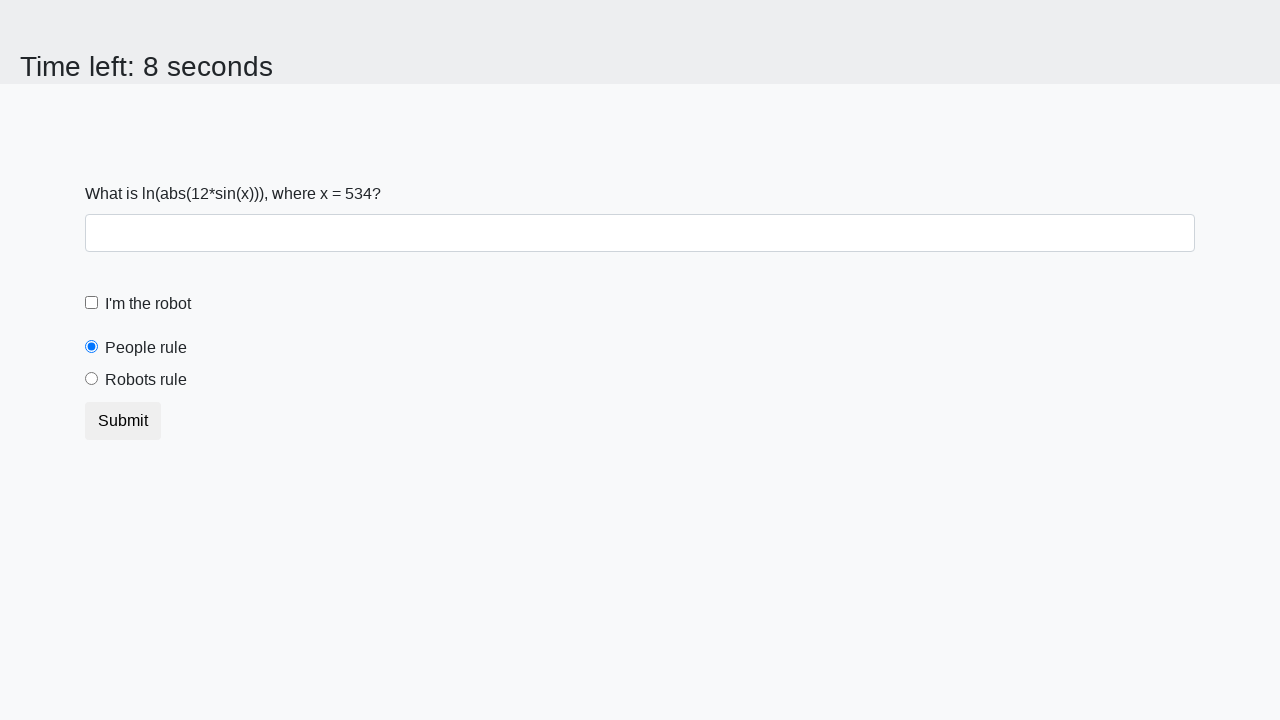

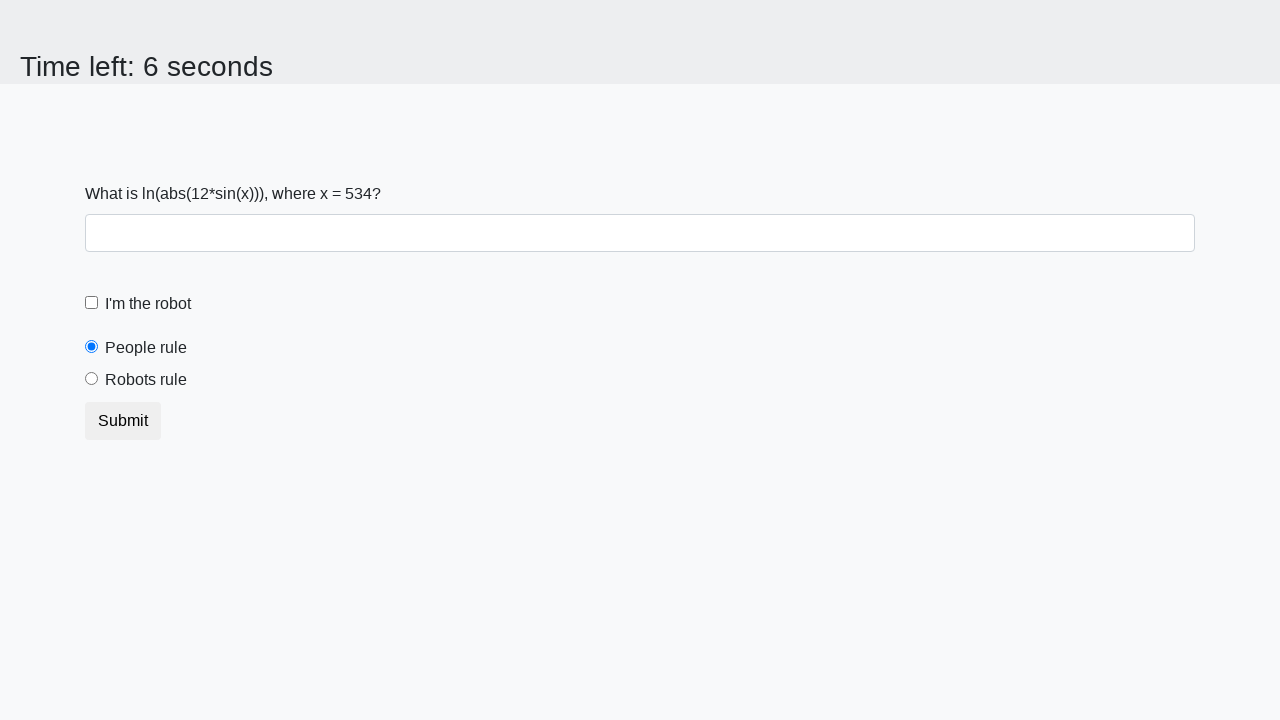